Navigates to a test page with frames and fills an input field with text

Starting URL: http://applitools.github.io/demo/TestPages/FramesTestPage/

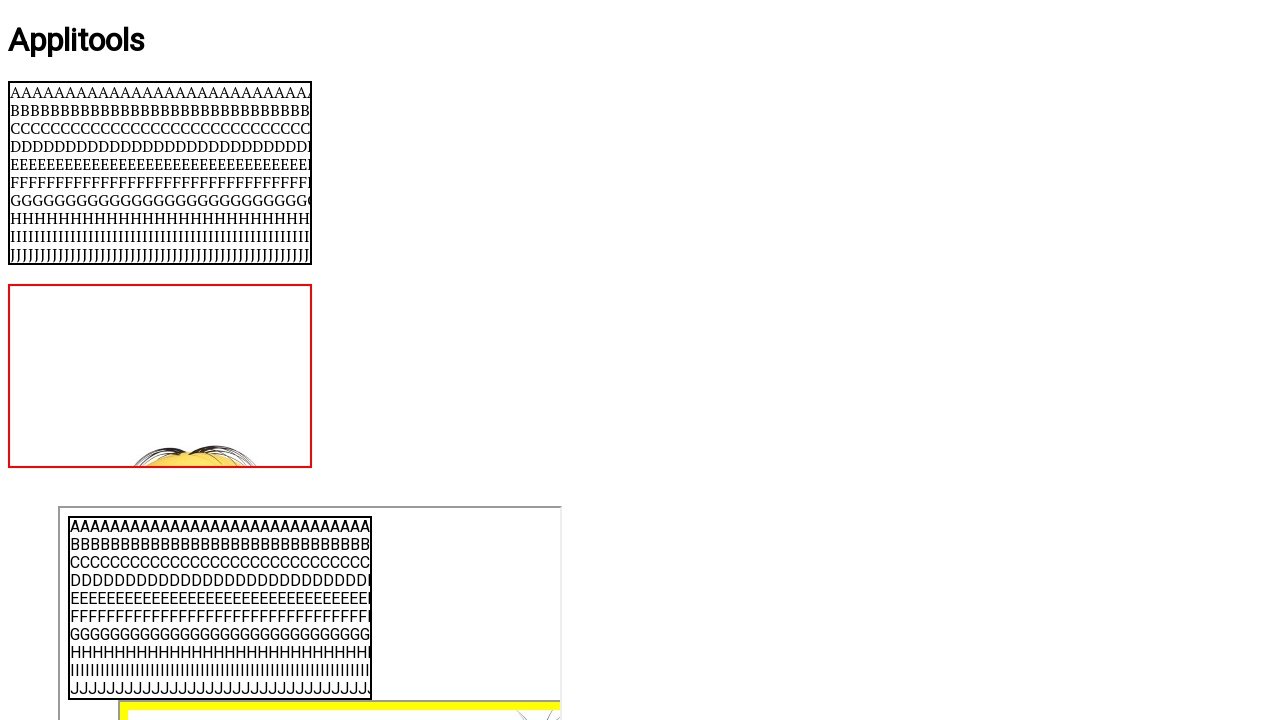

Waited for input field to be visible
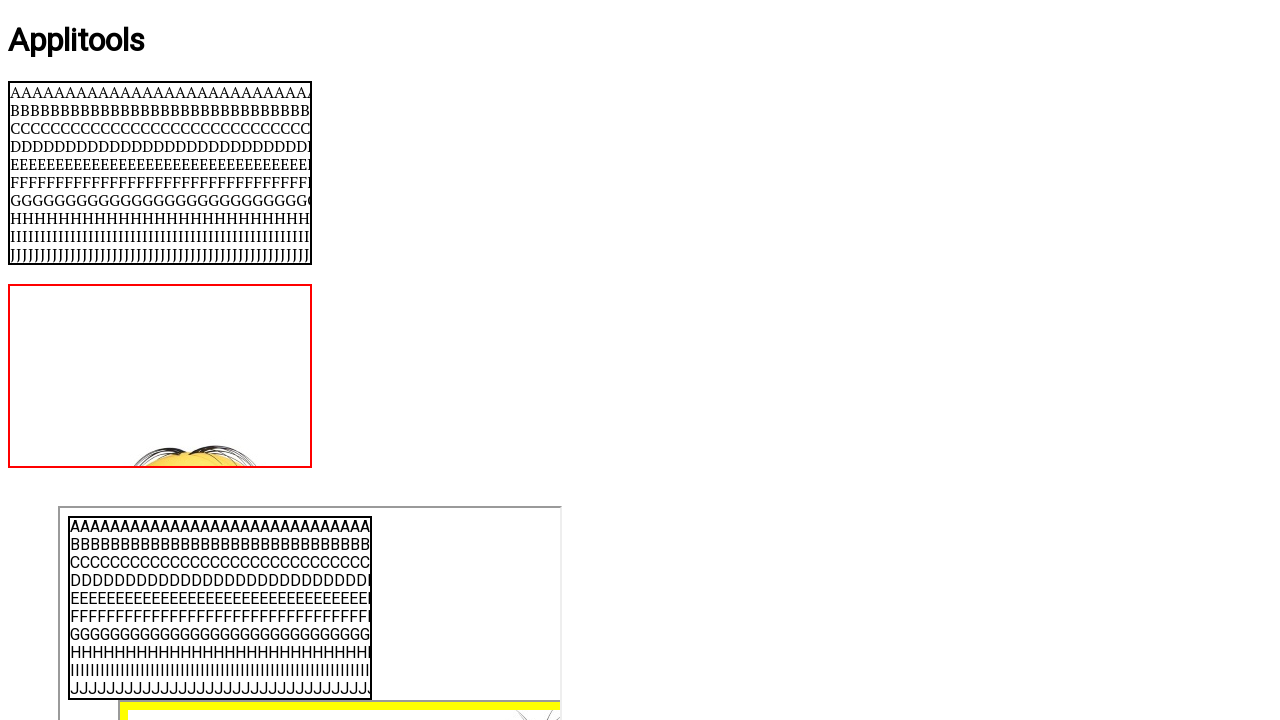

Filled input field with 'My Input' on input
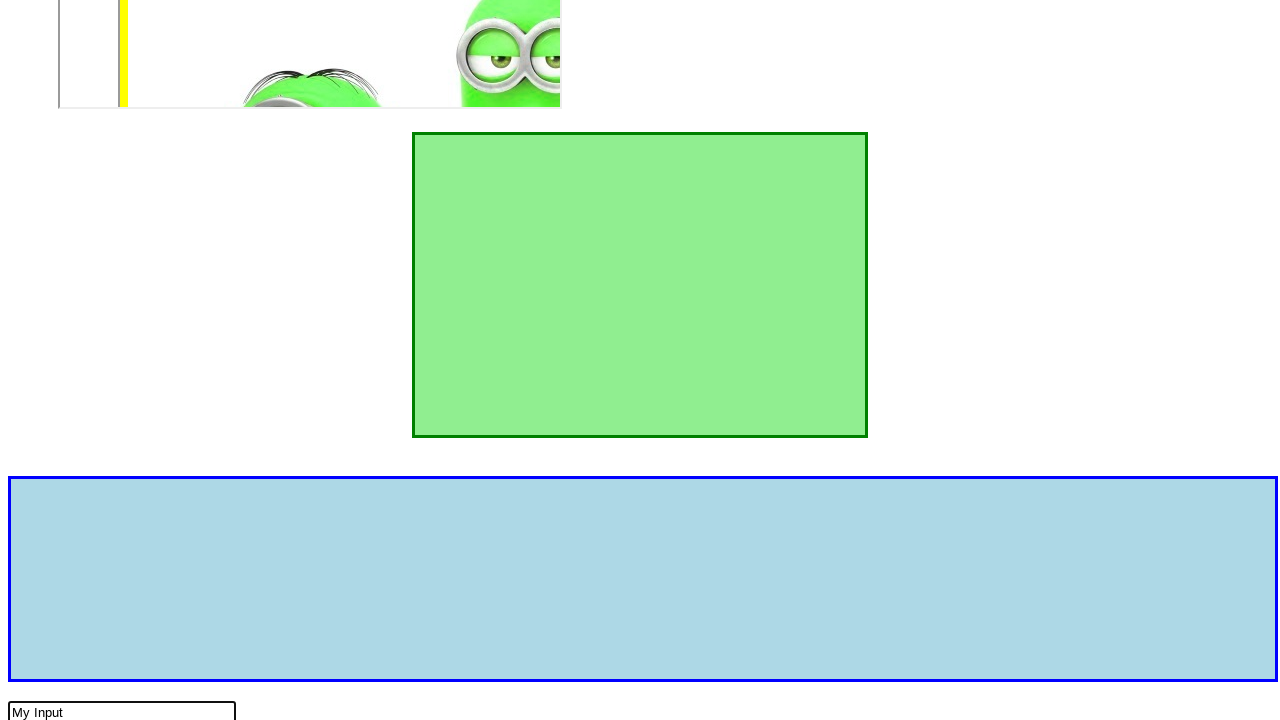

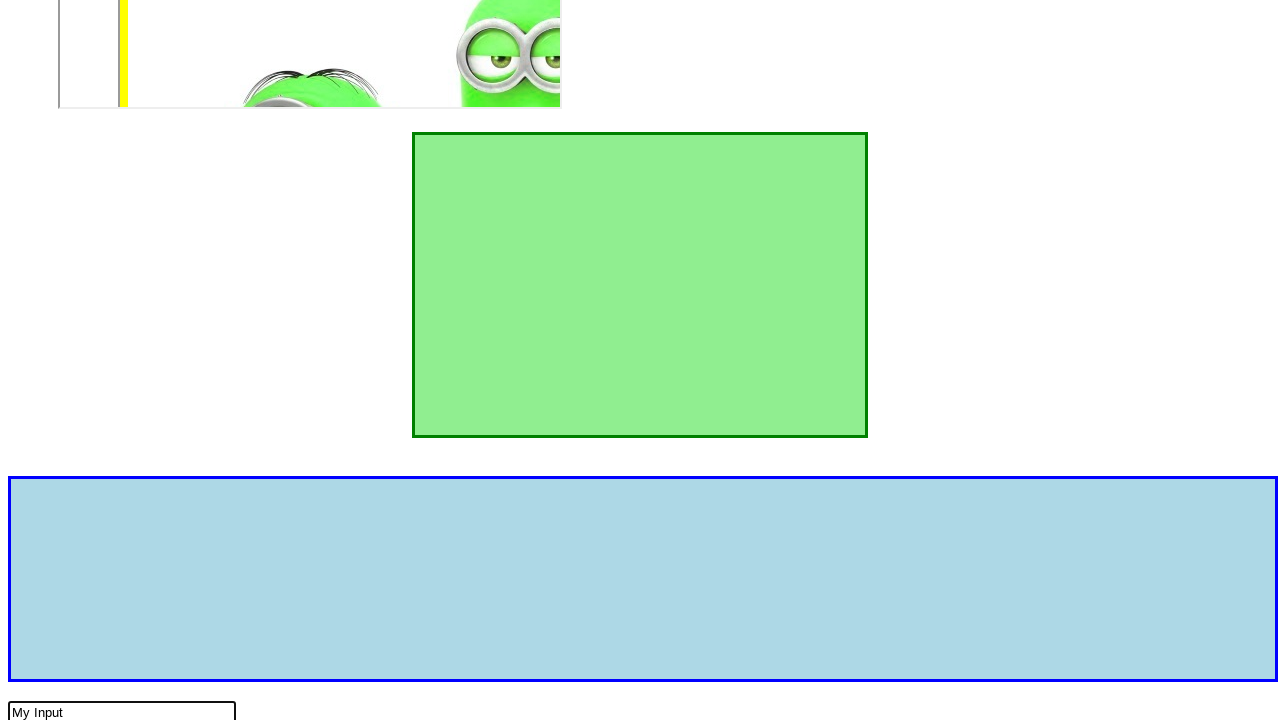